Tests various API response links on the Links page including created, moved, bad-request, unauthorized, forbidden, and invalid-url links, also tests opening a new window with home link

Starting URL: https://demoqa.com/elements

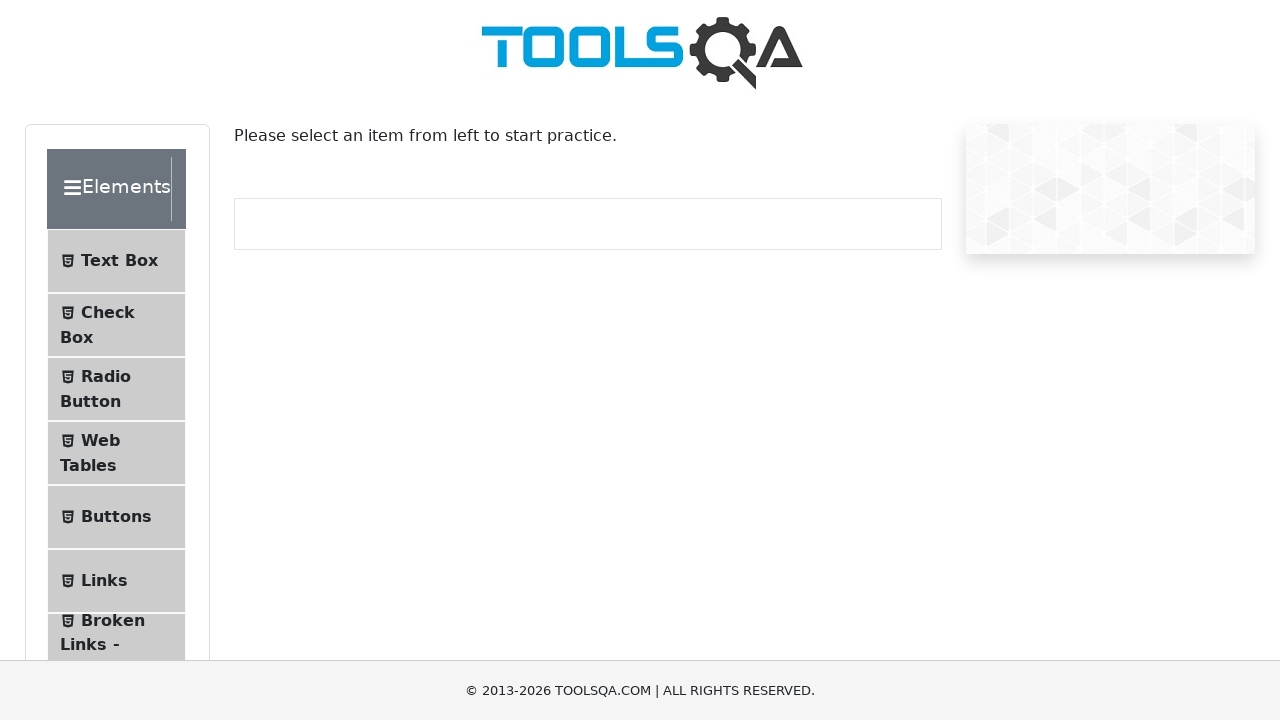

Clicked on Links menu item at (116, 581) on li#item-5
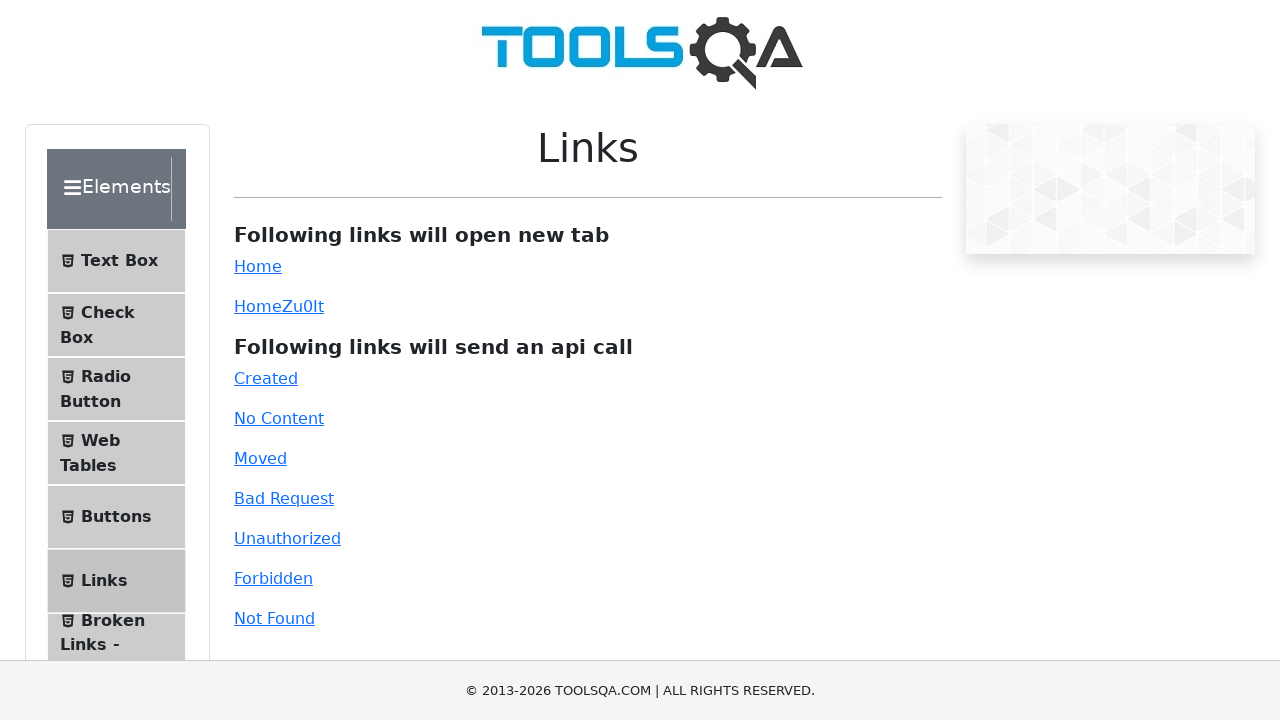

Clicked on created link (HTTP 201) at (266, 378) on a#created
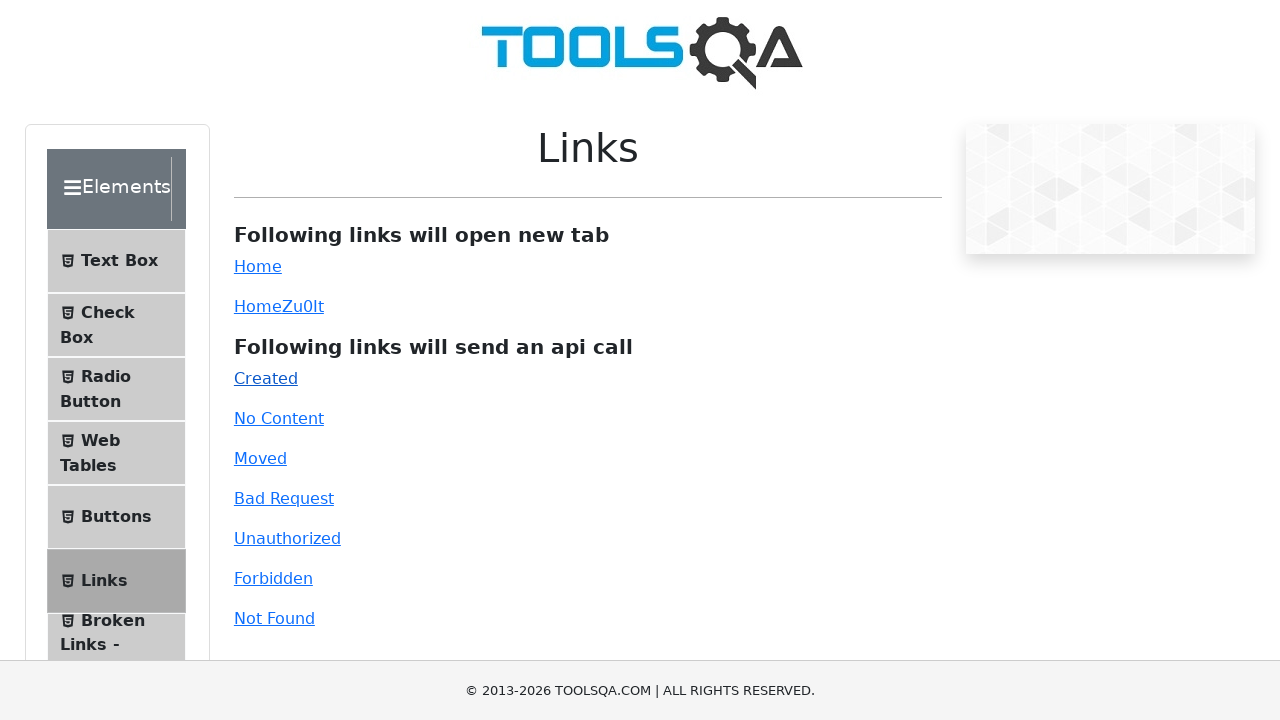

Waited 1 second for response
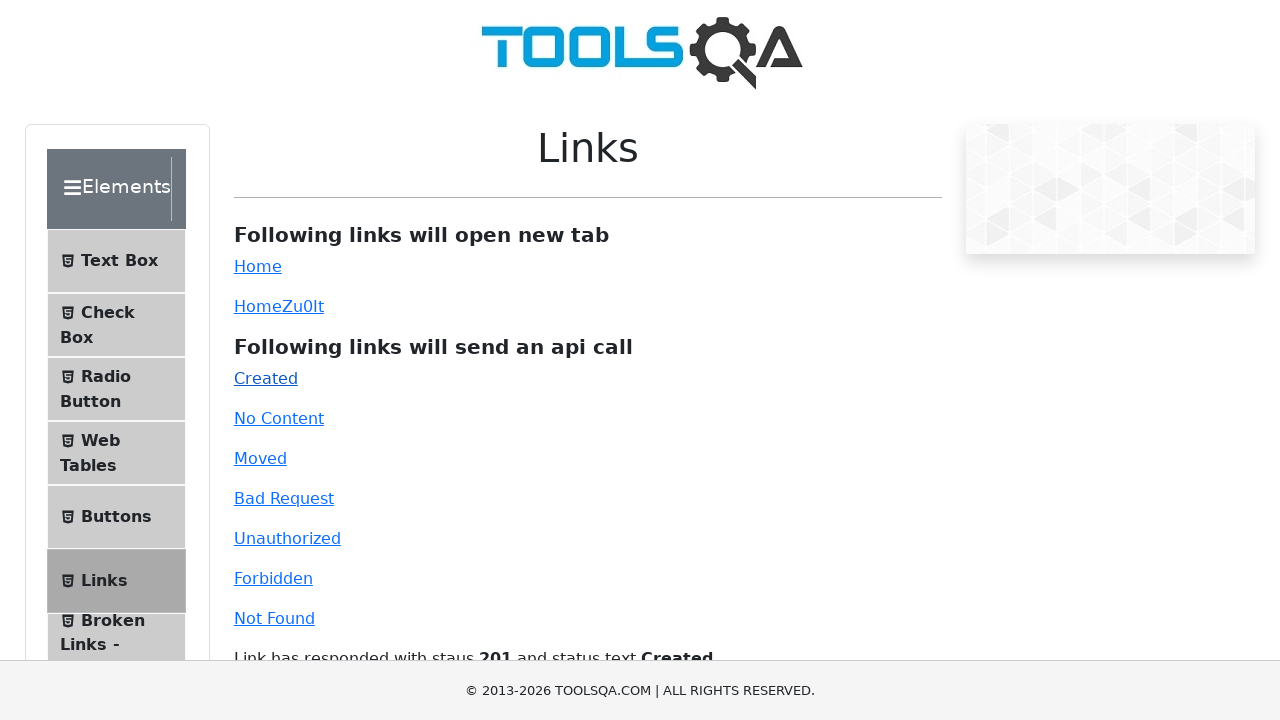

Reloaded page after created link response
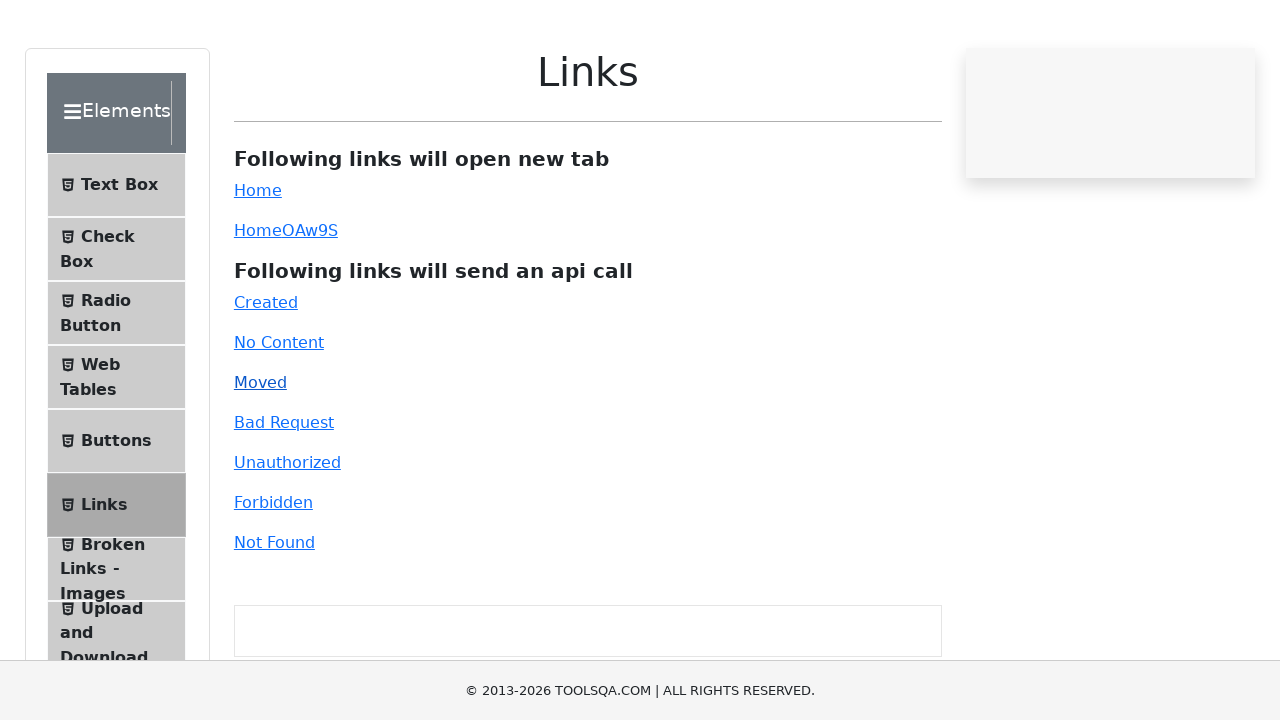

Clicked on moved link (HTTP 301) at (260, 458) on a#moved
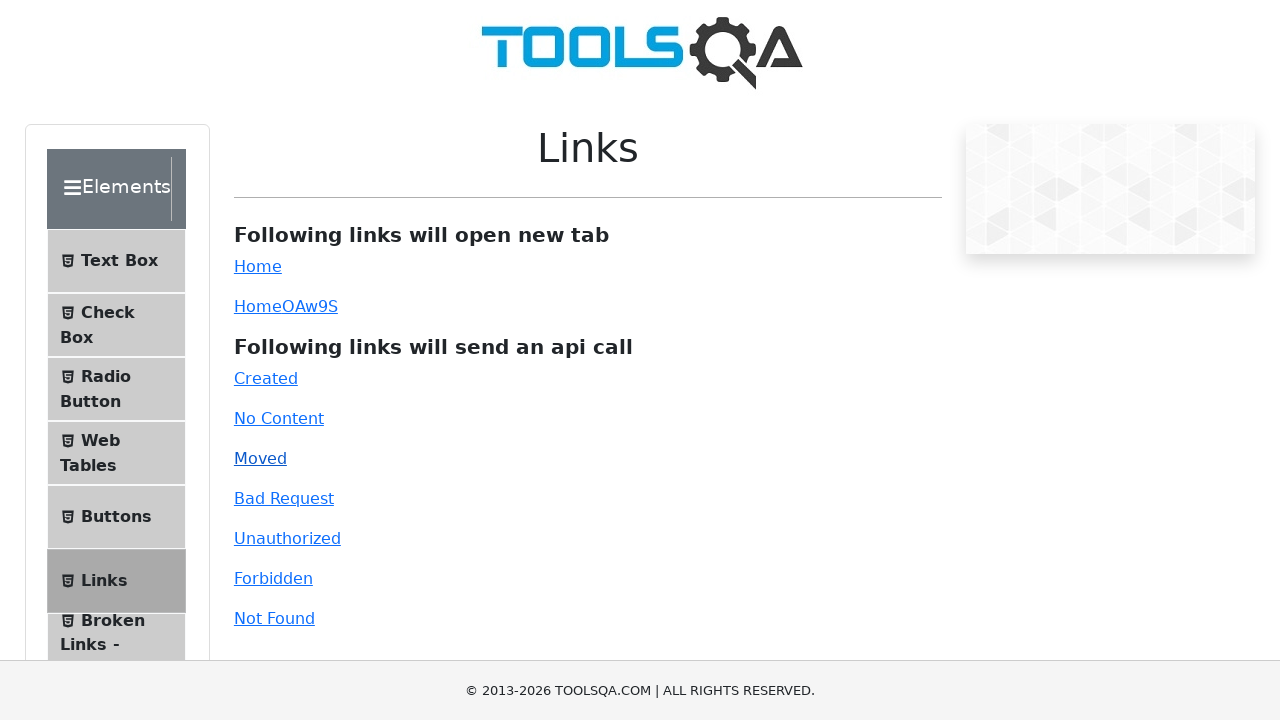

Waited 1 second for response
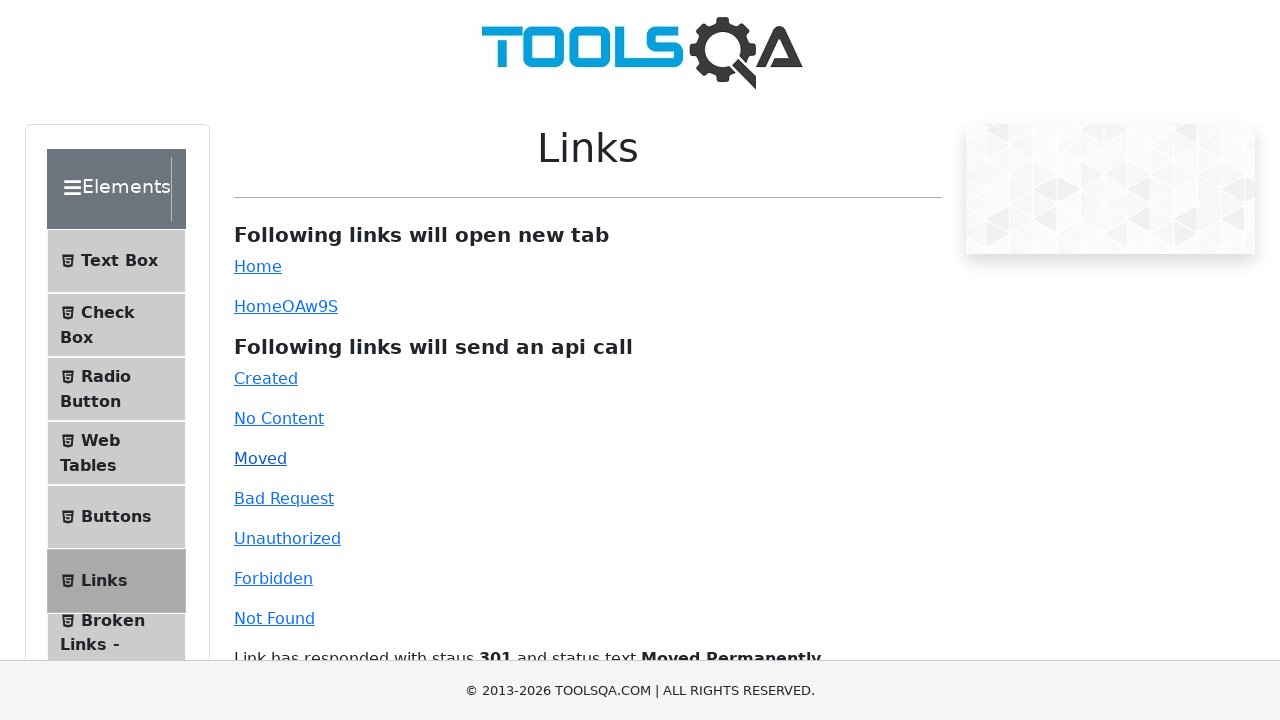

Reloaded page after moved link response
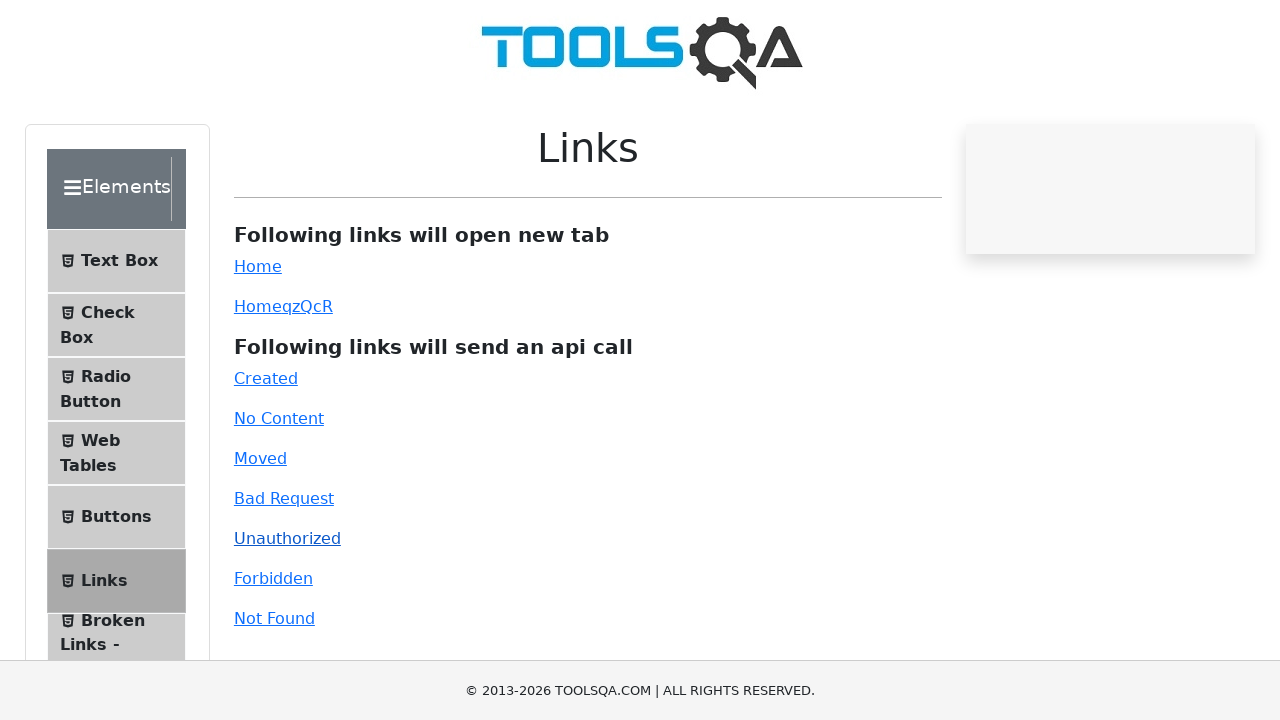

Clicked on bad-request link (HTTP 400) at (284, 498) on a#bad-request
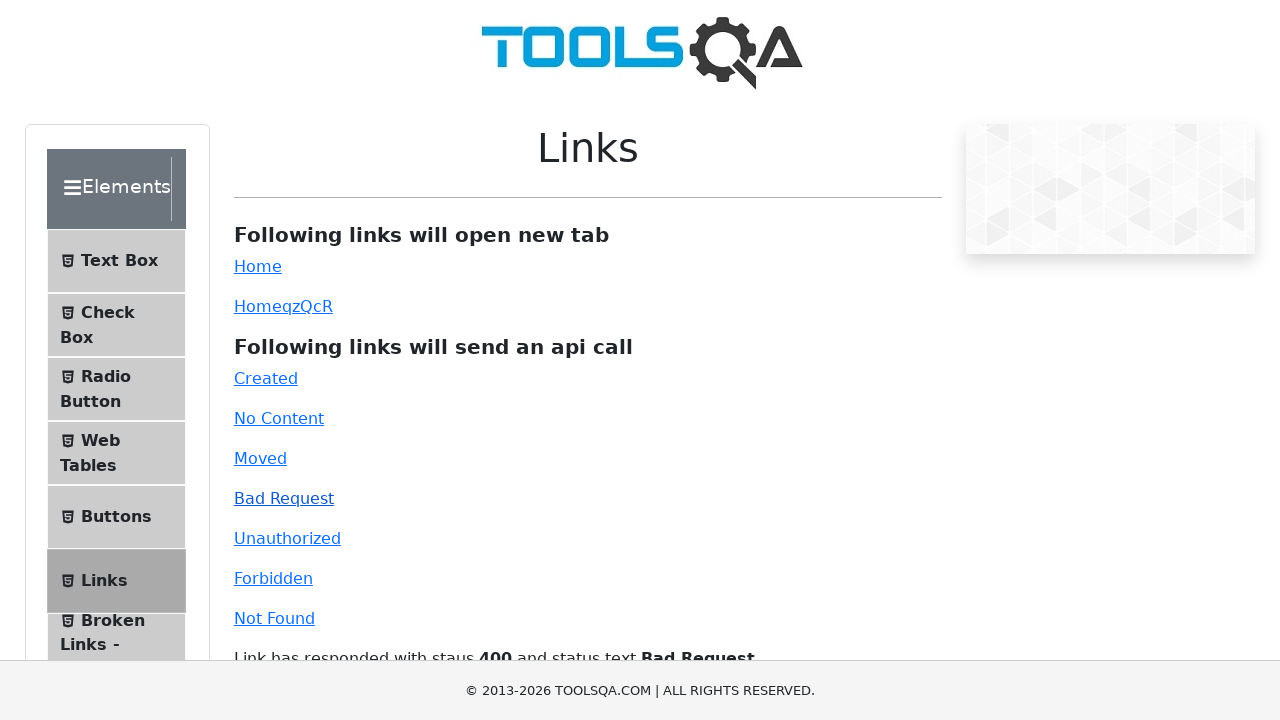

Waited 1 second for response
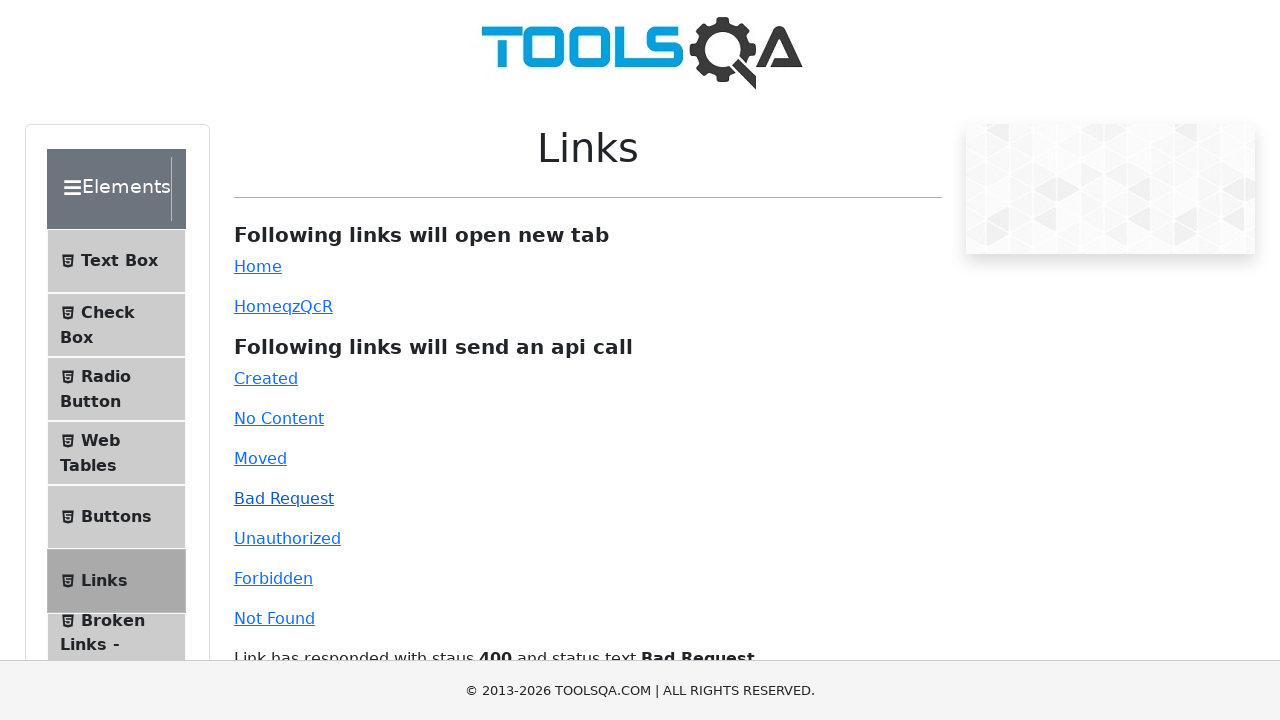

Reloaded page after bad-request link response
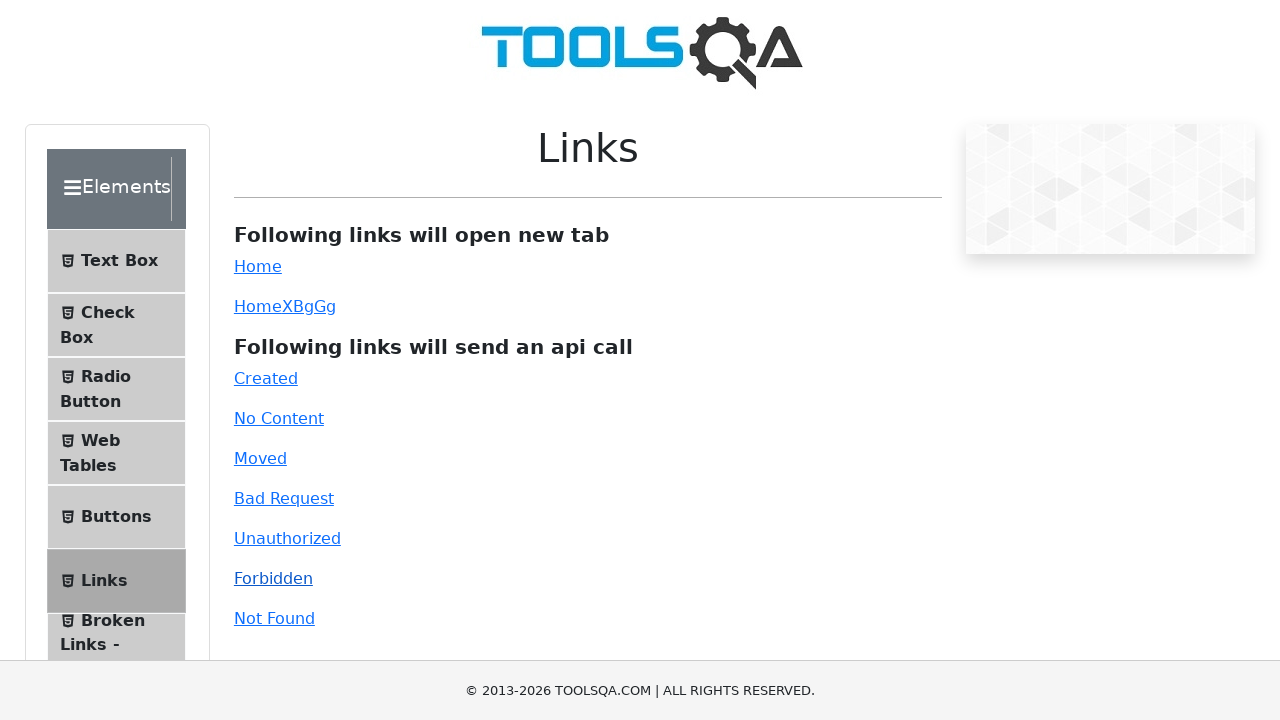

Clicked on unauthorized link (HTTP 401) at (287, 538) on a#unauthorized
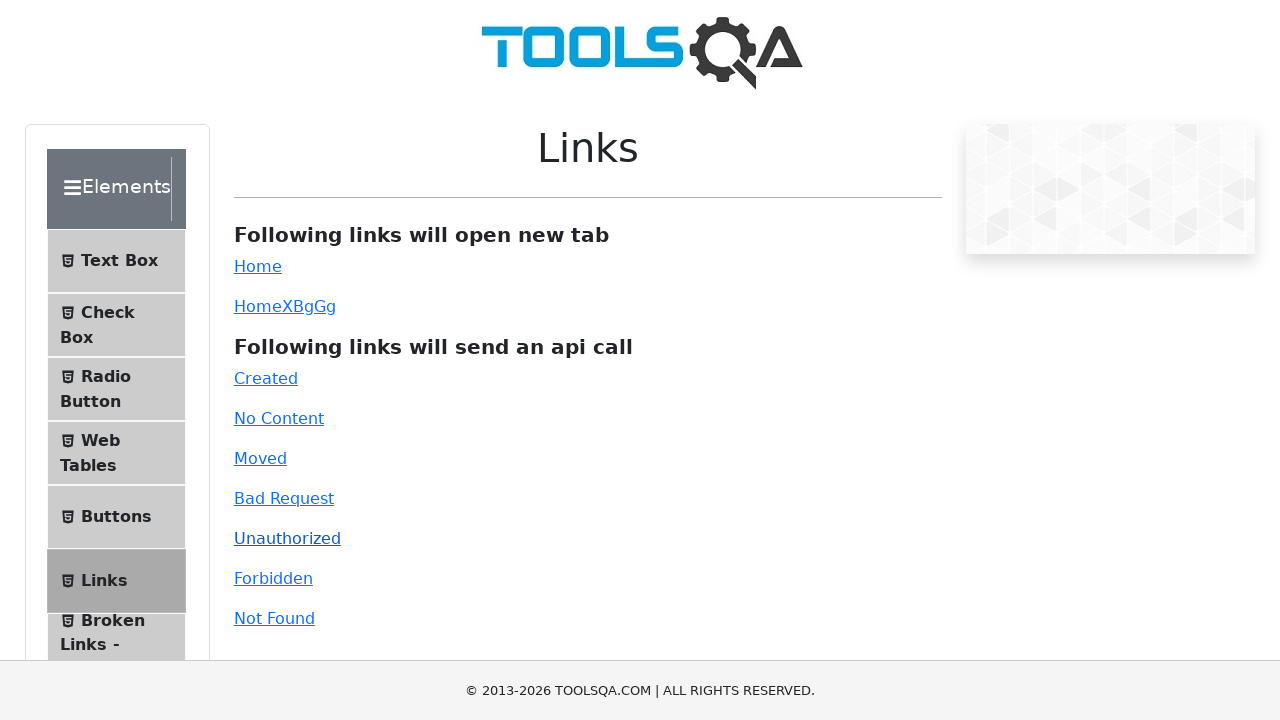

Waited 1 second for response
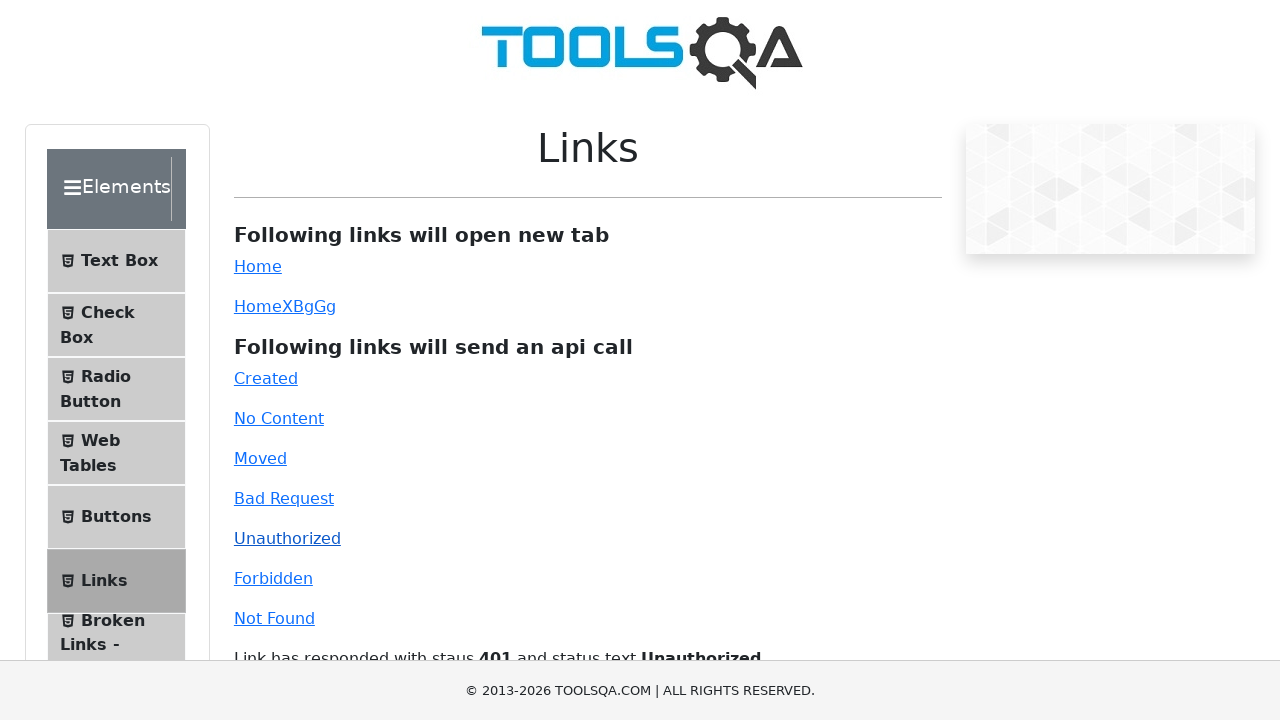

Reloaded page after unauthorized link response
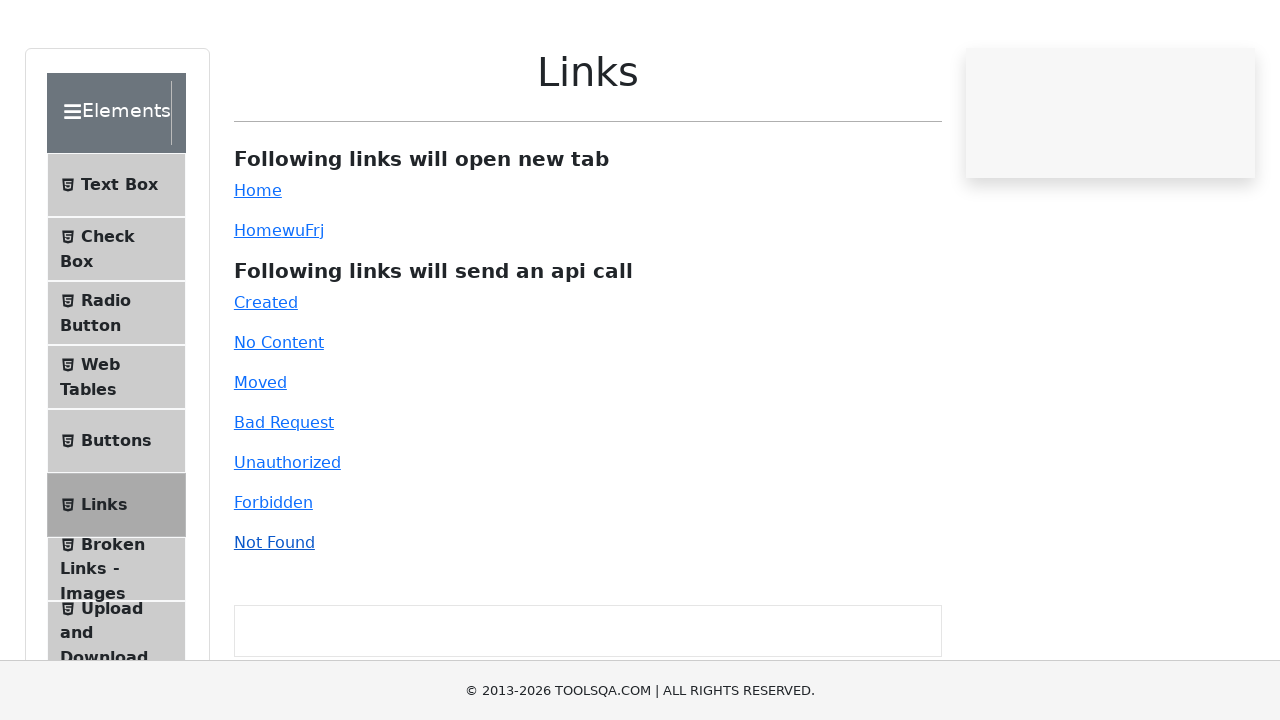

Clicked on forbidden link (HTTP 403) at (273, 578) on a#forbidden
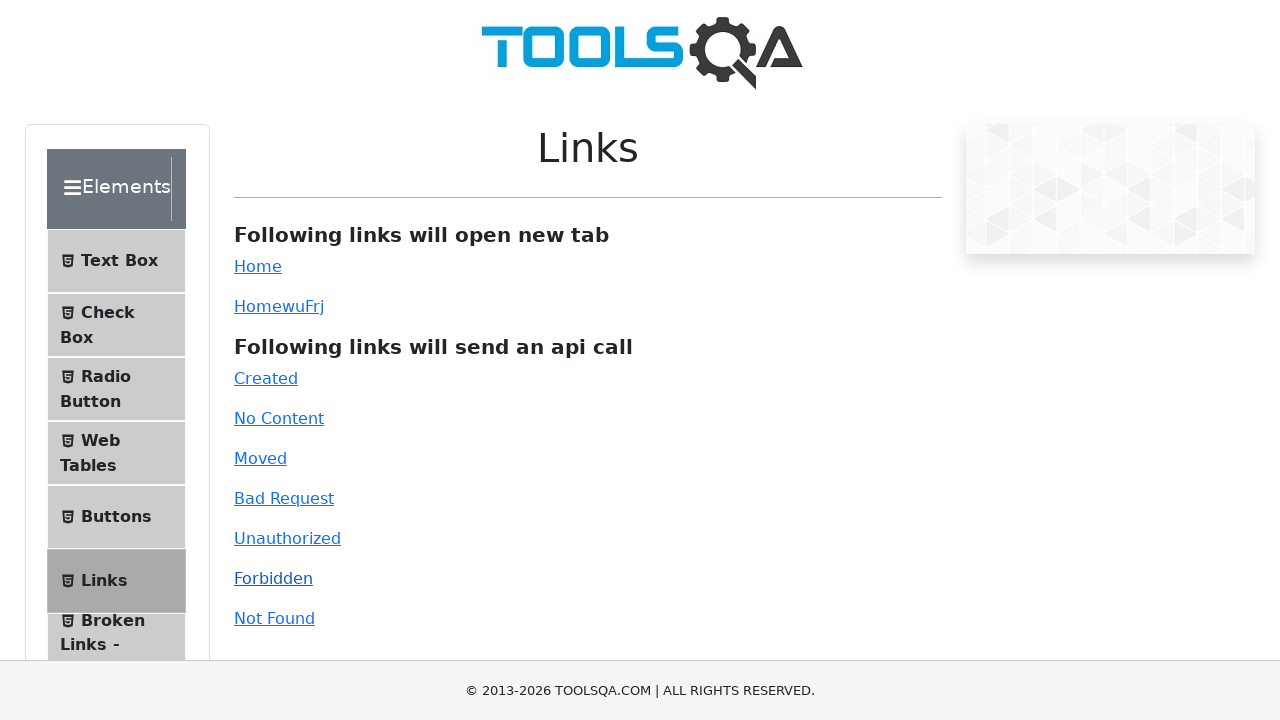

Waited 1 second for response
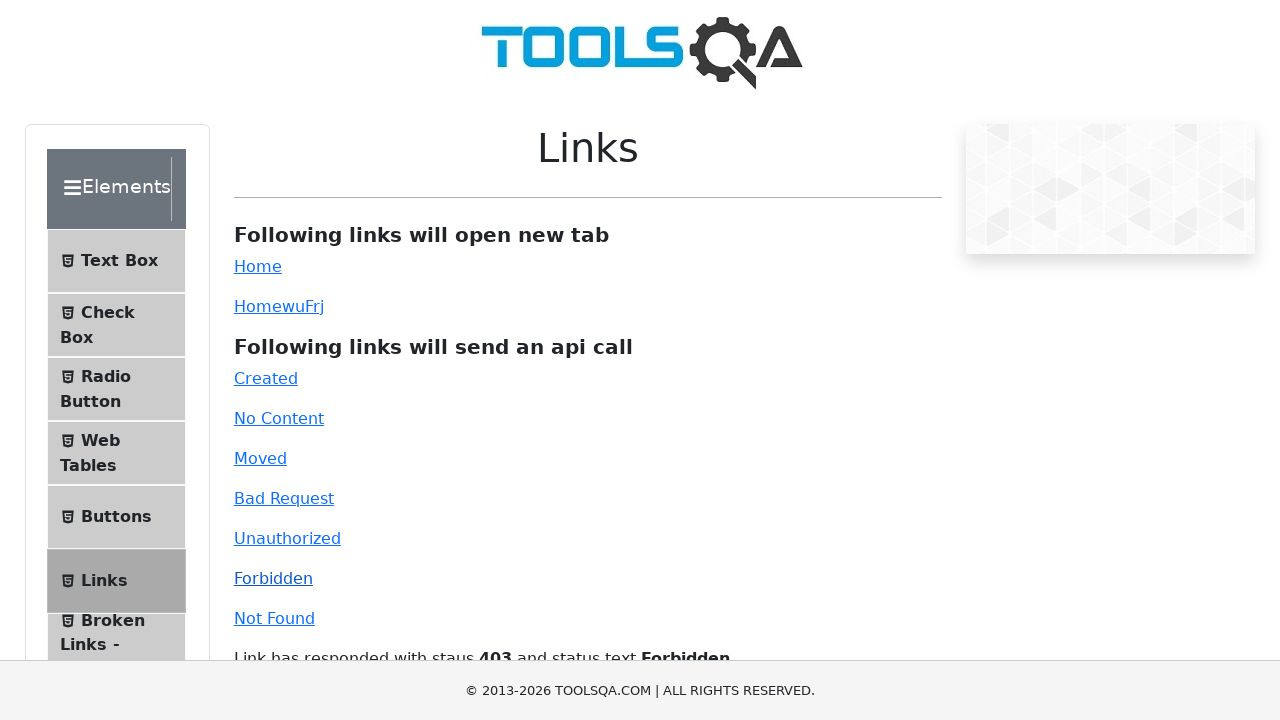

Reloaded page after forbidden link response
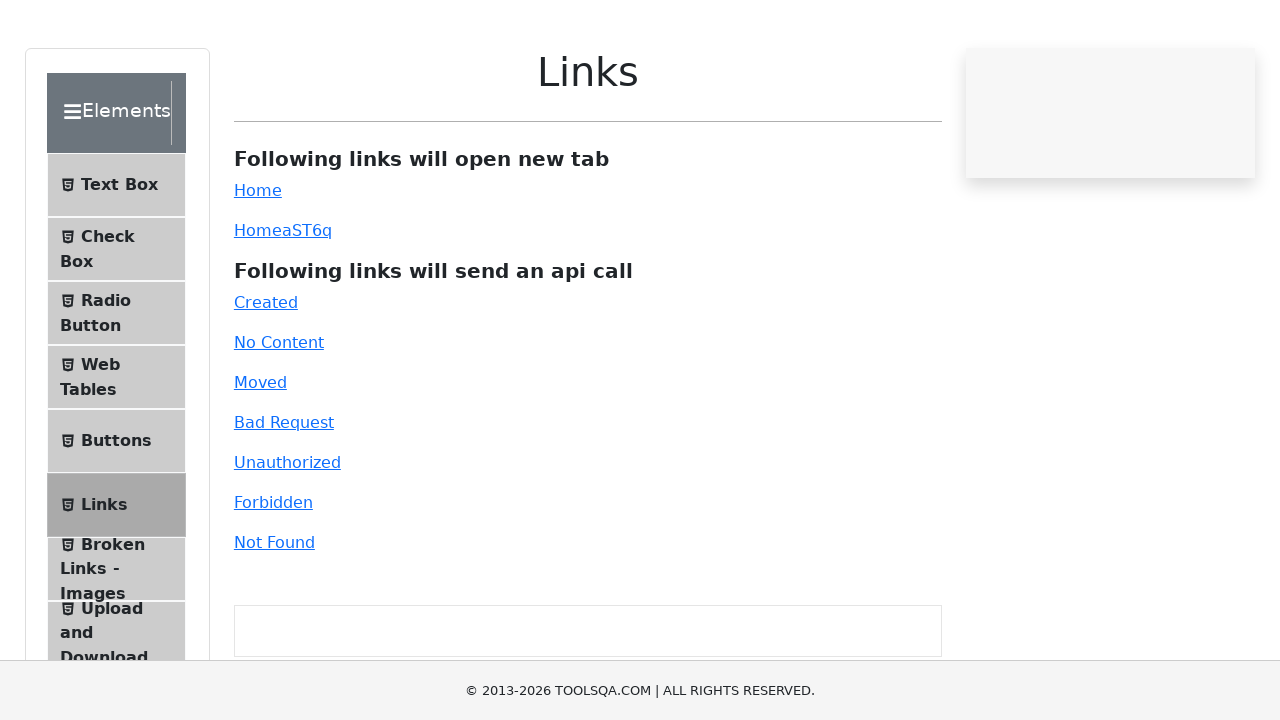

Clicked on invalid-url link at (274, 618) on a#invalid-url
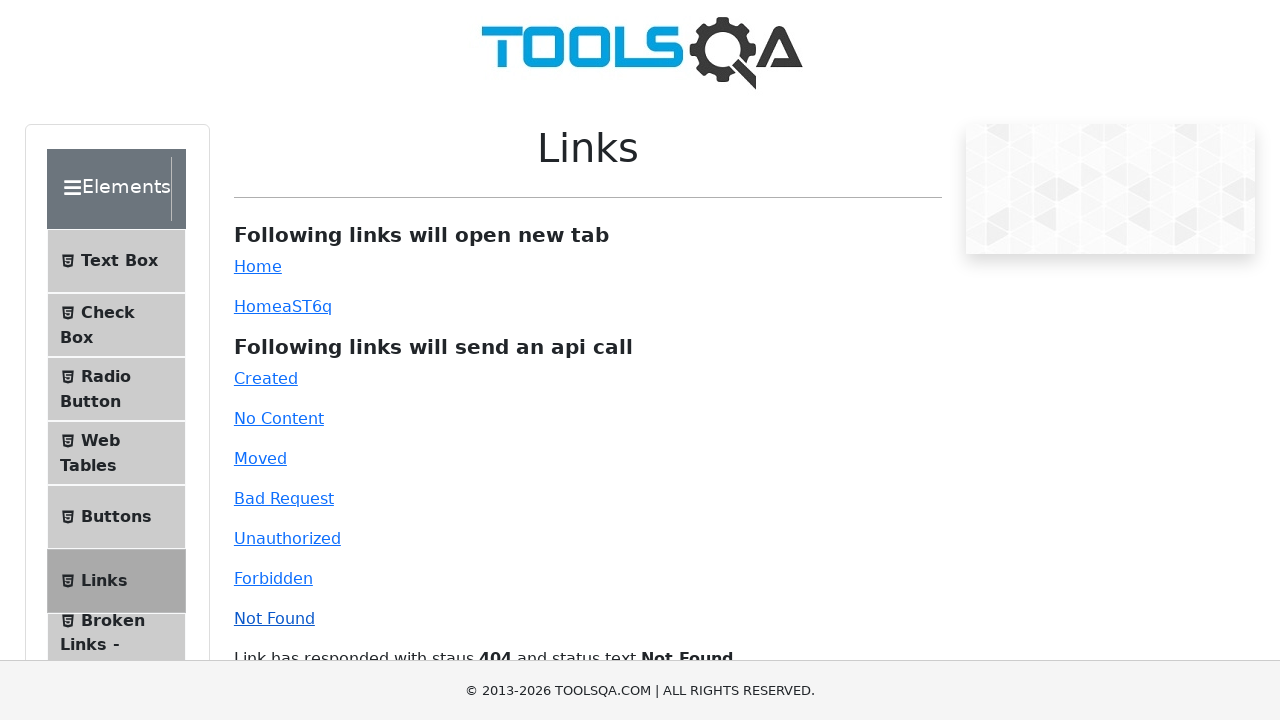

Waited 1 second for response
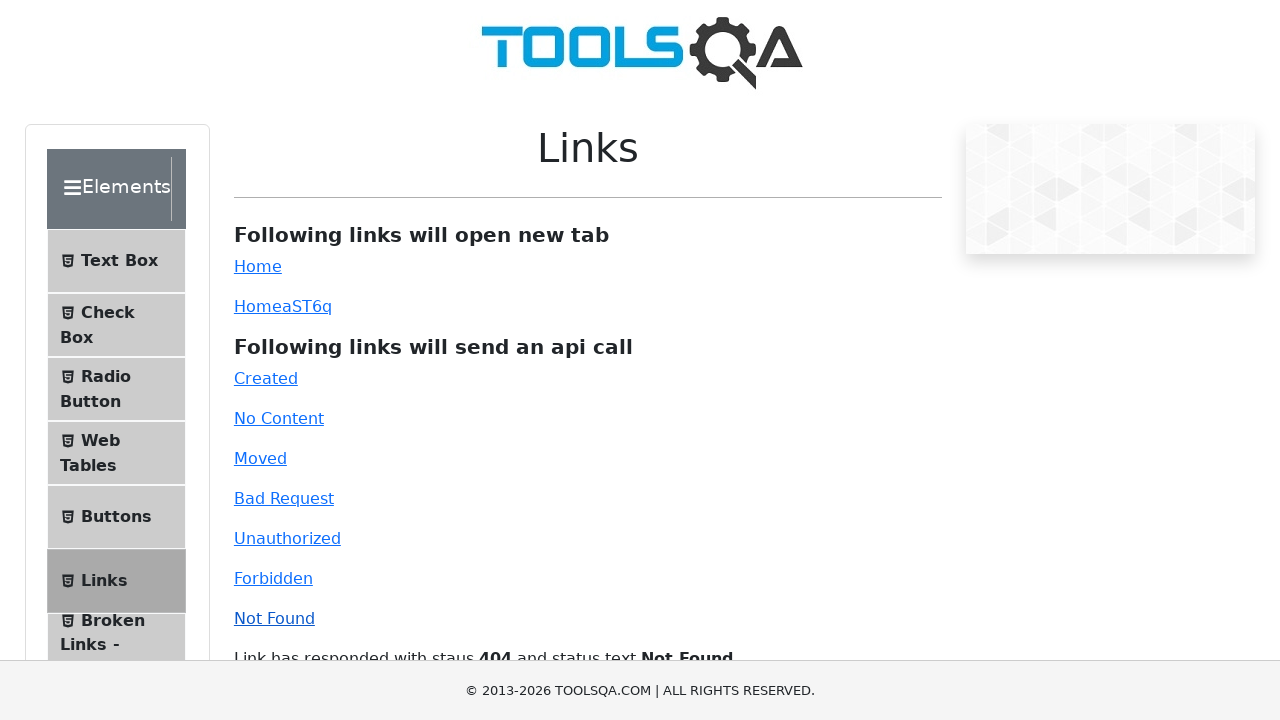

Reloaded page after invalid-url link response
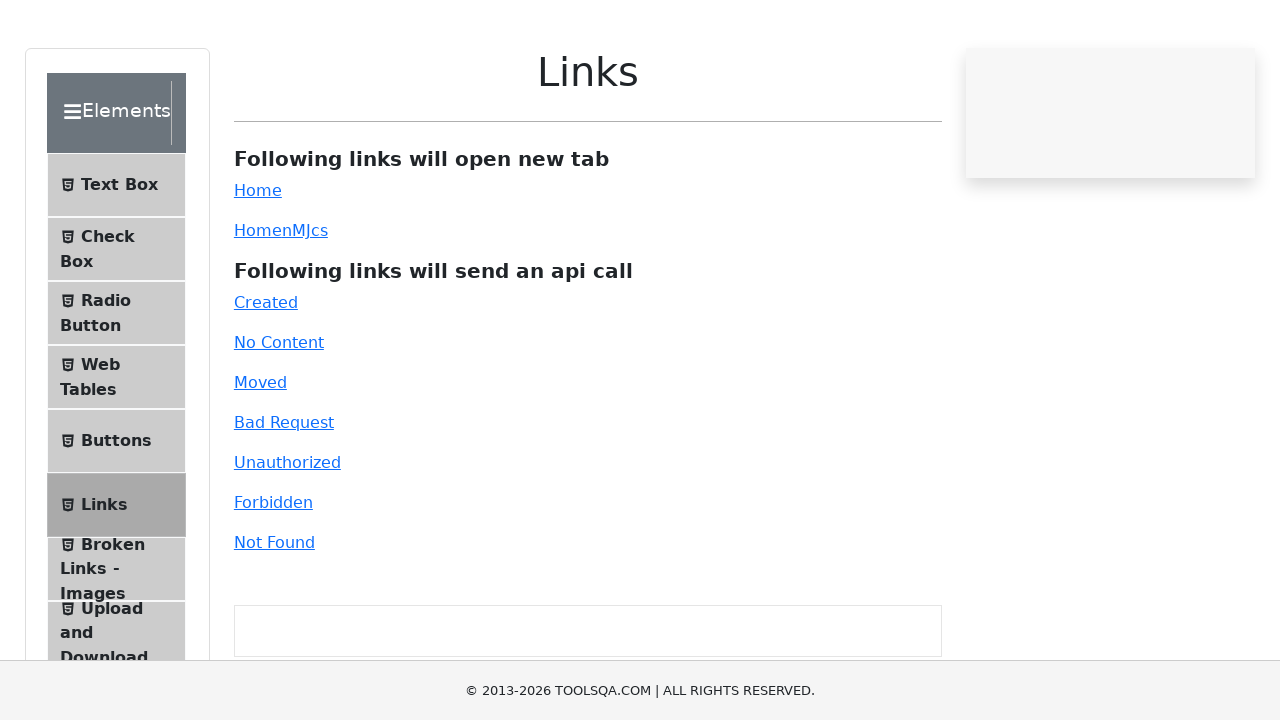

Clicked on home link which opens in new window at (258, 266) on a#simpleLink
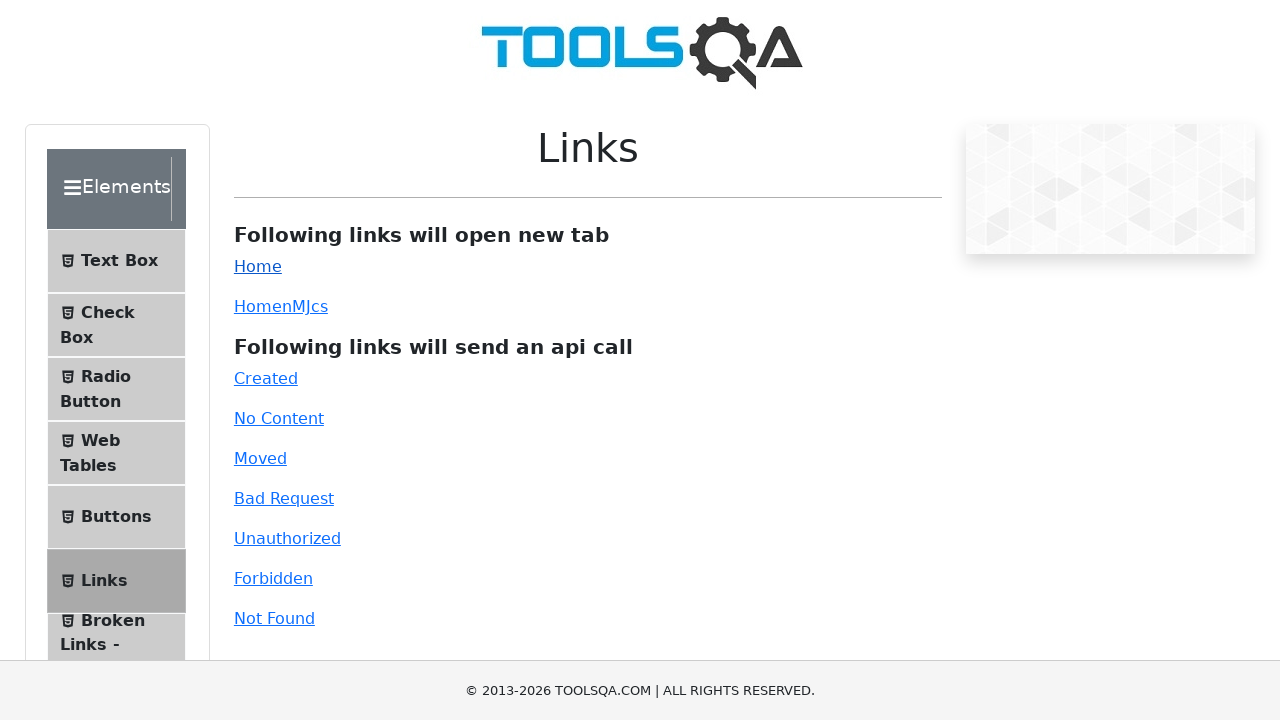

New window/tab opened
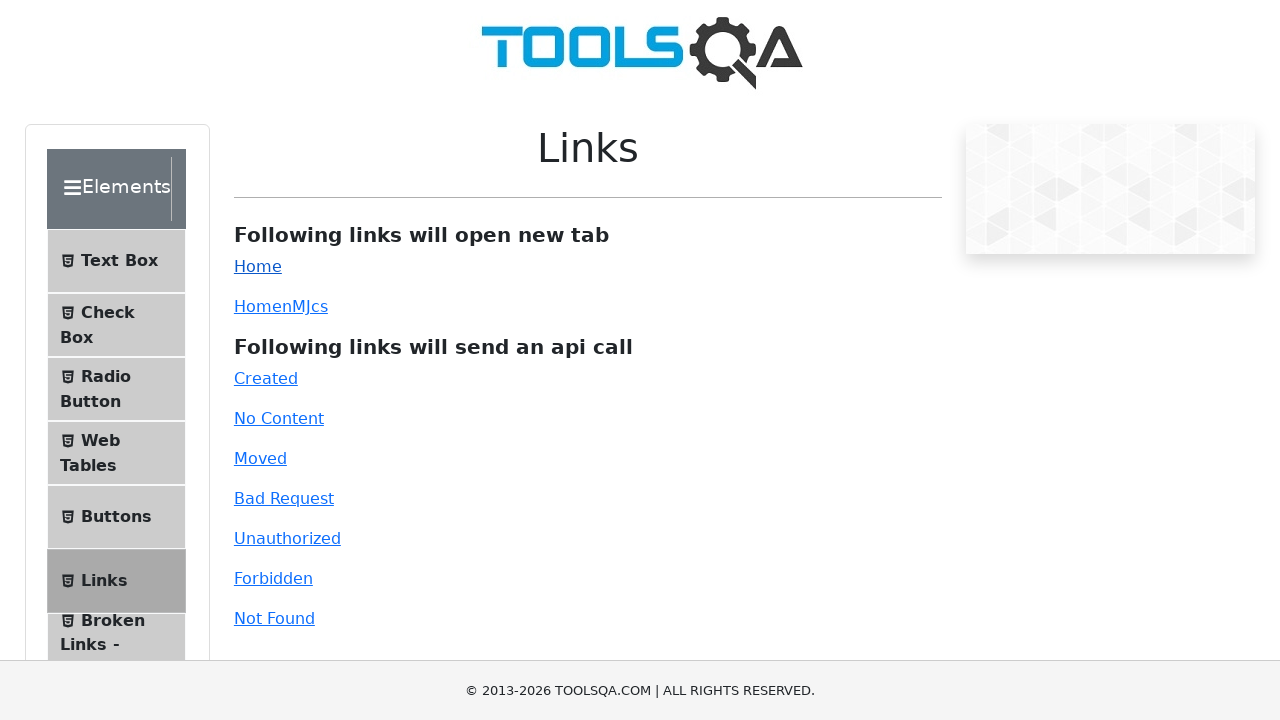

New page loaded completely
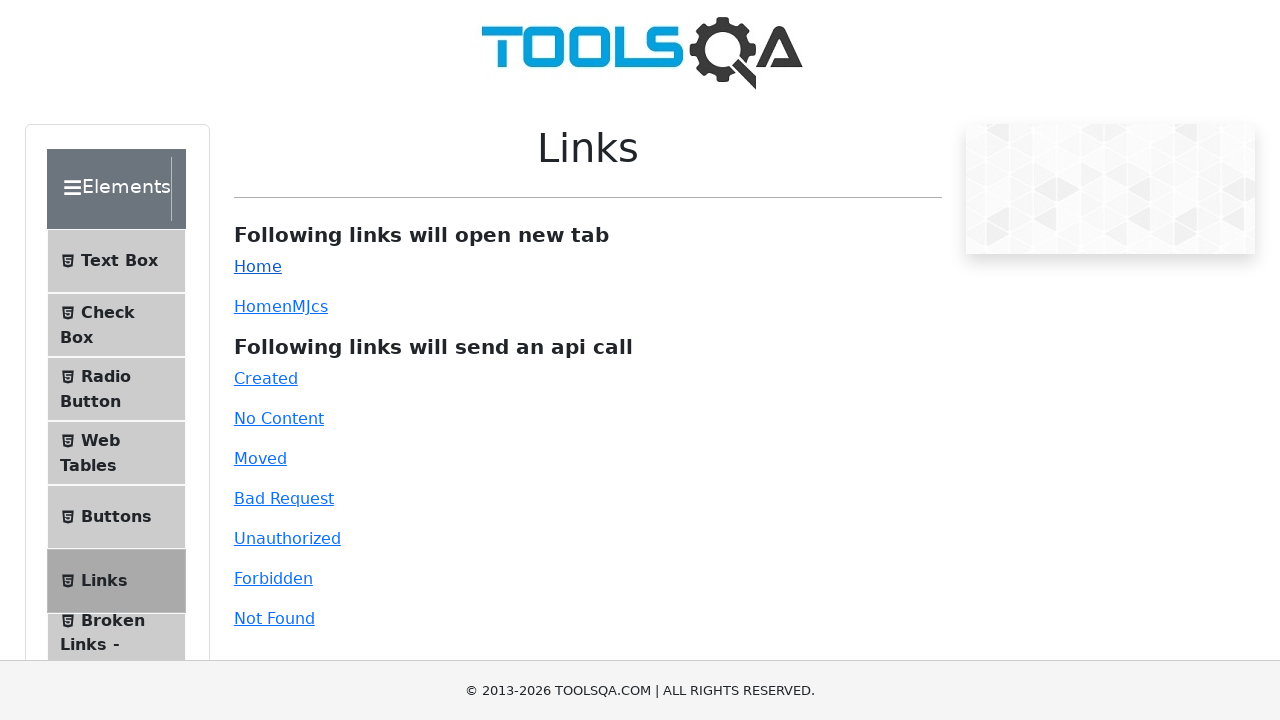

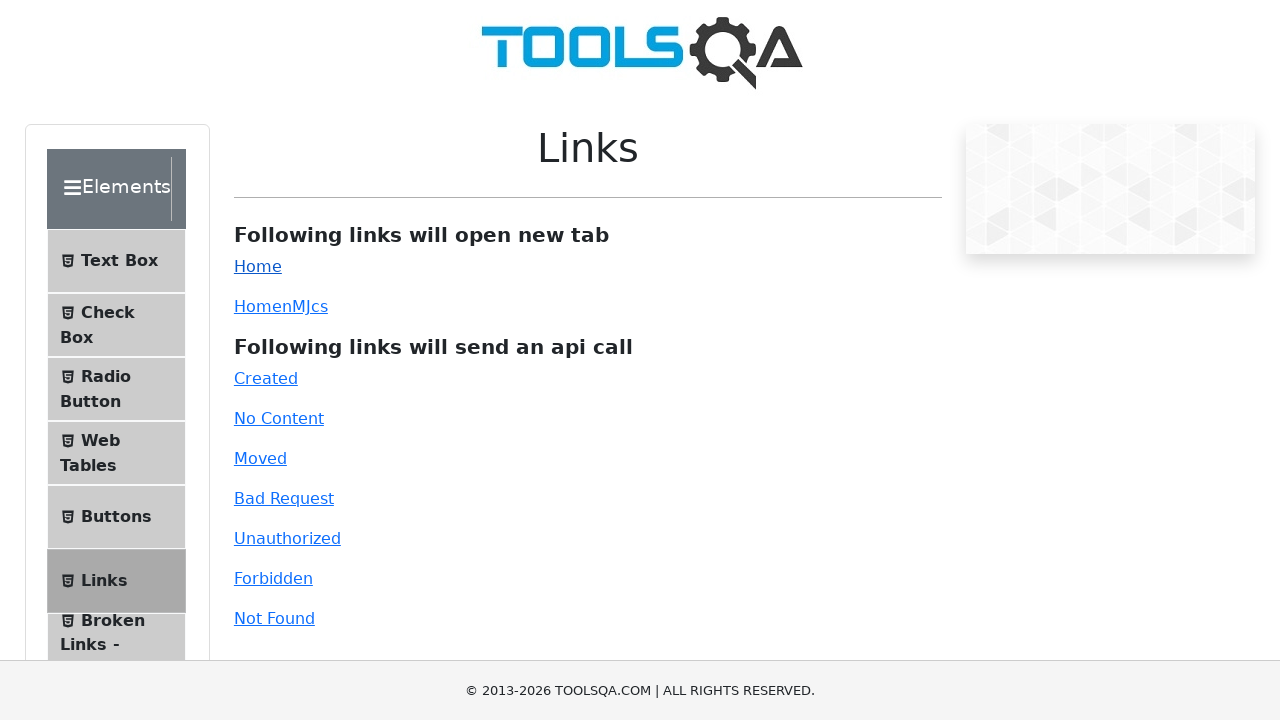